Tests scrolling within a fixed-header table, calculates the sum of values in the 4th column, and verifies it matches the displayed total amount on the page.

Starting URL: https://rahulshettyacademy.com/AutomationPractice/

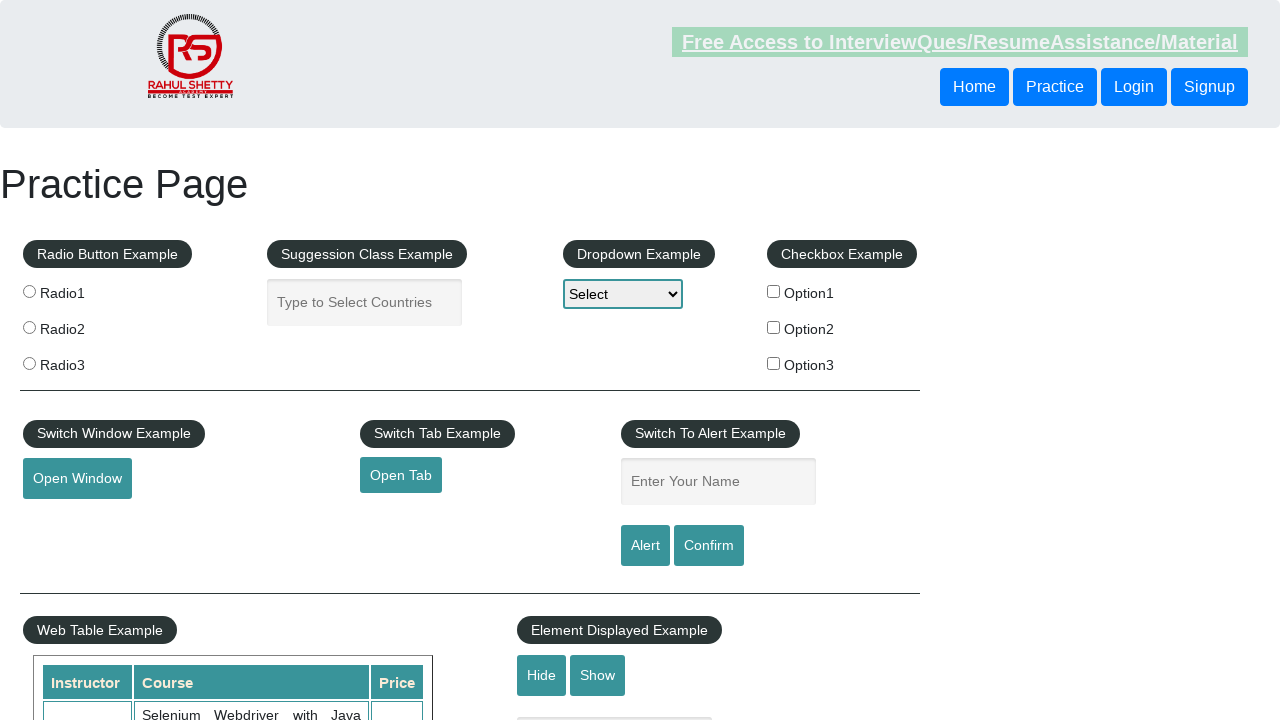

Scrolled down the page by 600 pixels
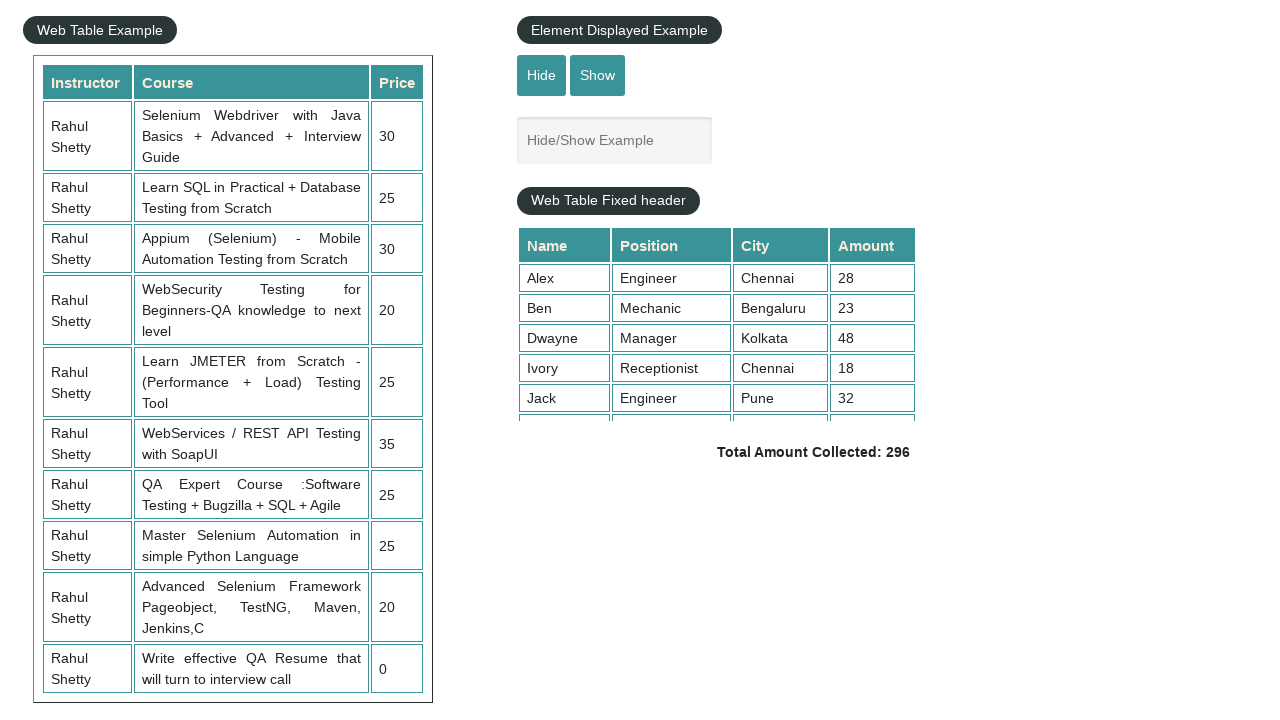

Fixed header table is now visible
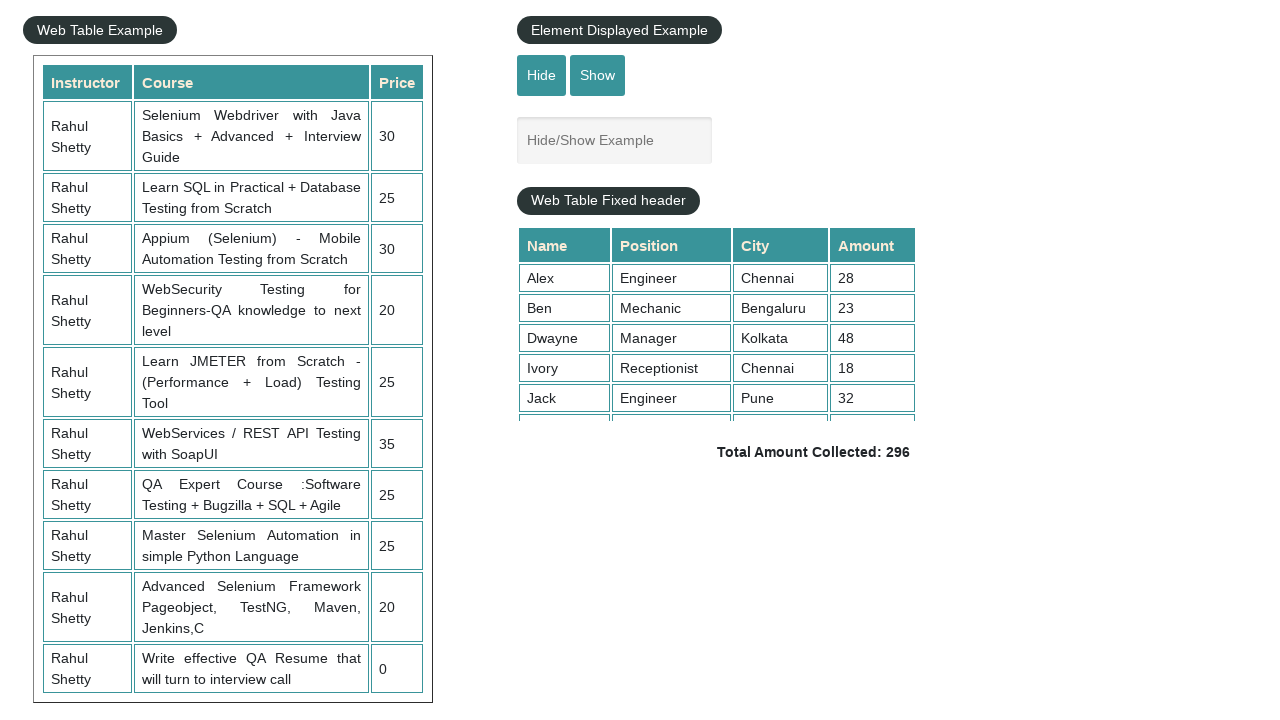

Scrolled within the fixed header table container to position 4000
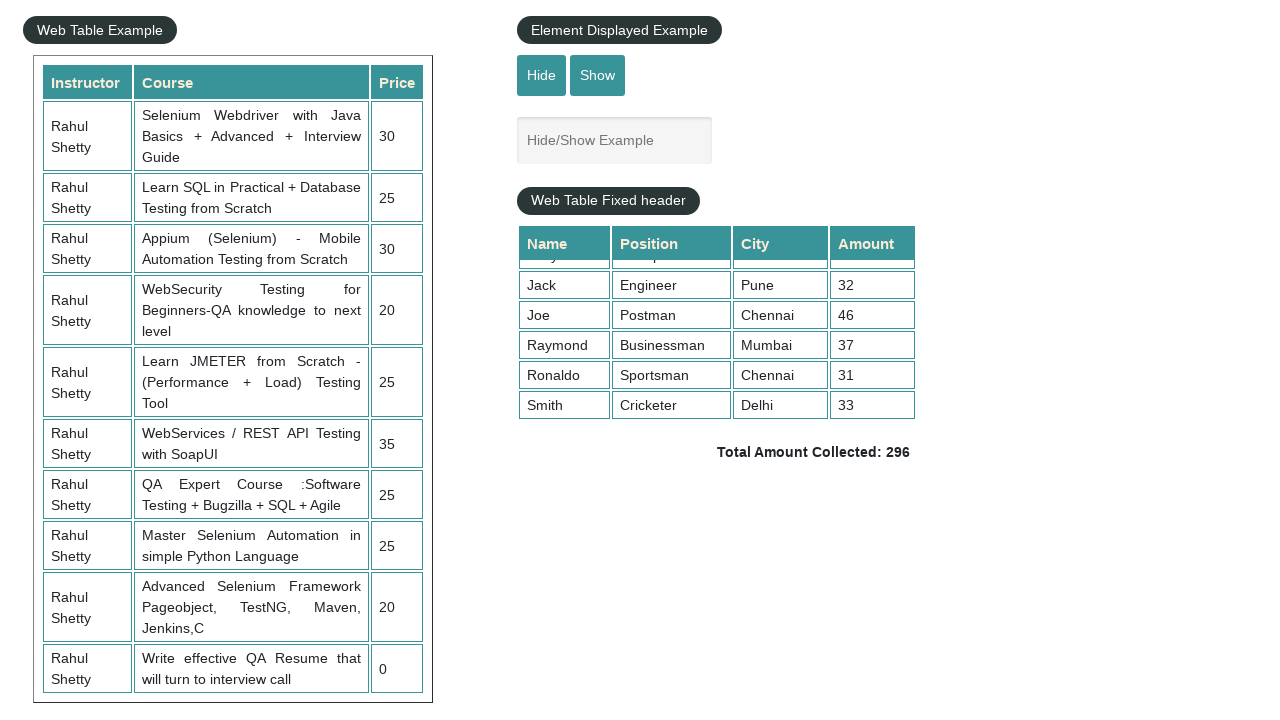

Table data in 4th column is loaded and visible
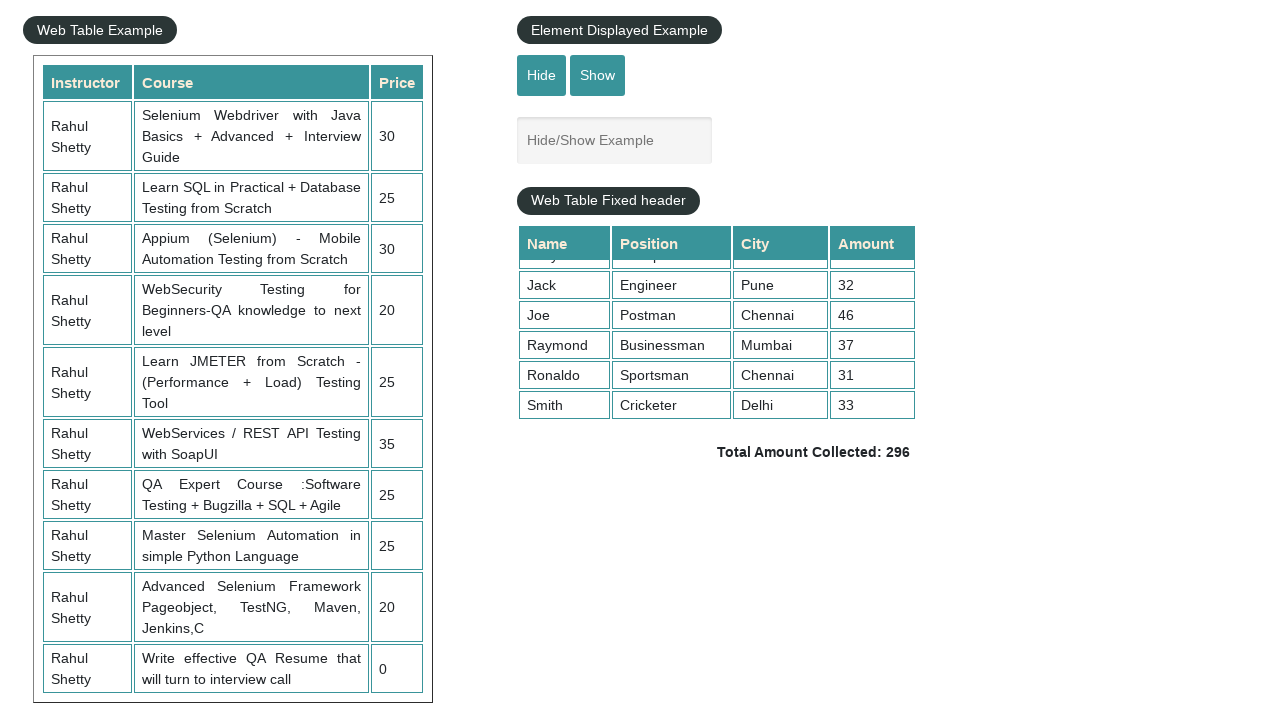

Retrieved all values from 4th column: 9 values found
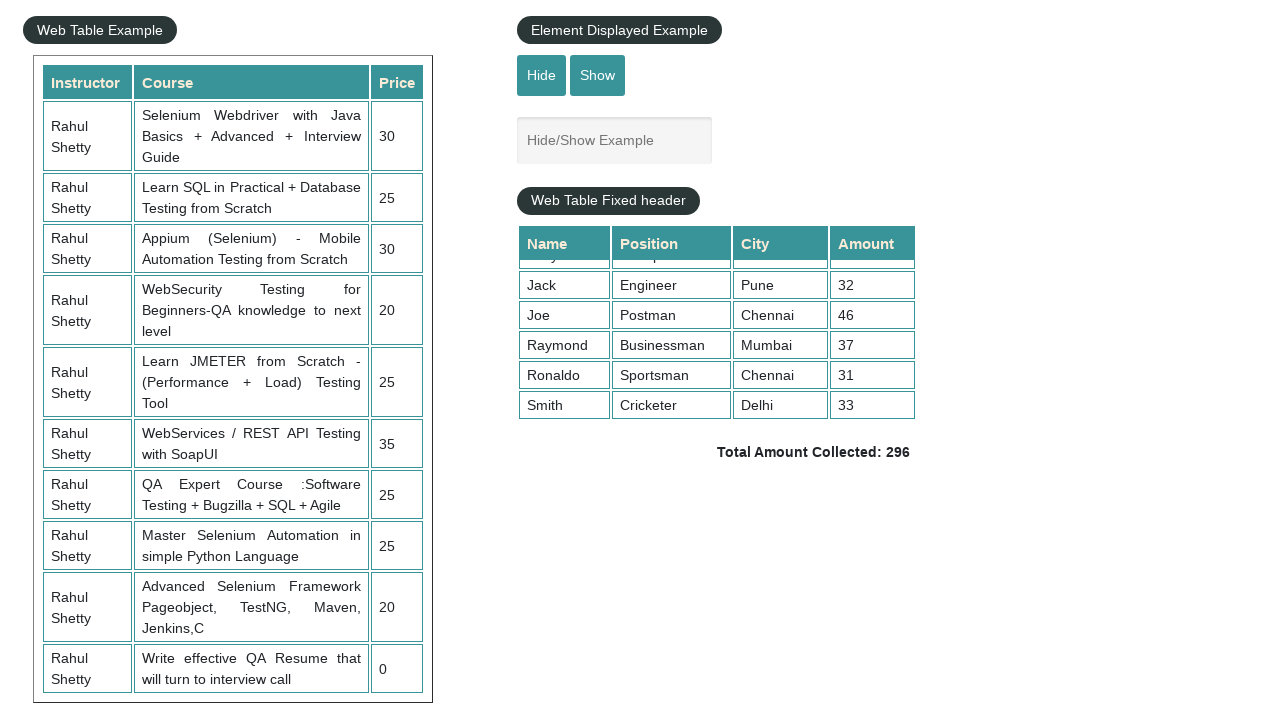

Calculated sum of 4th column values: 296
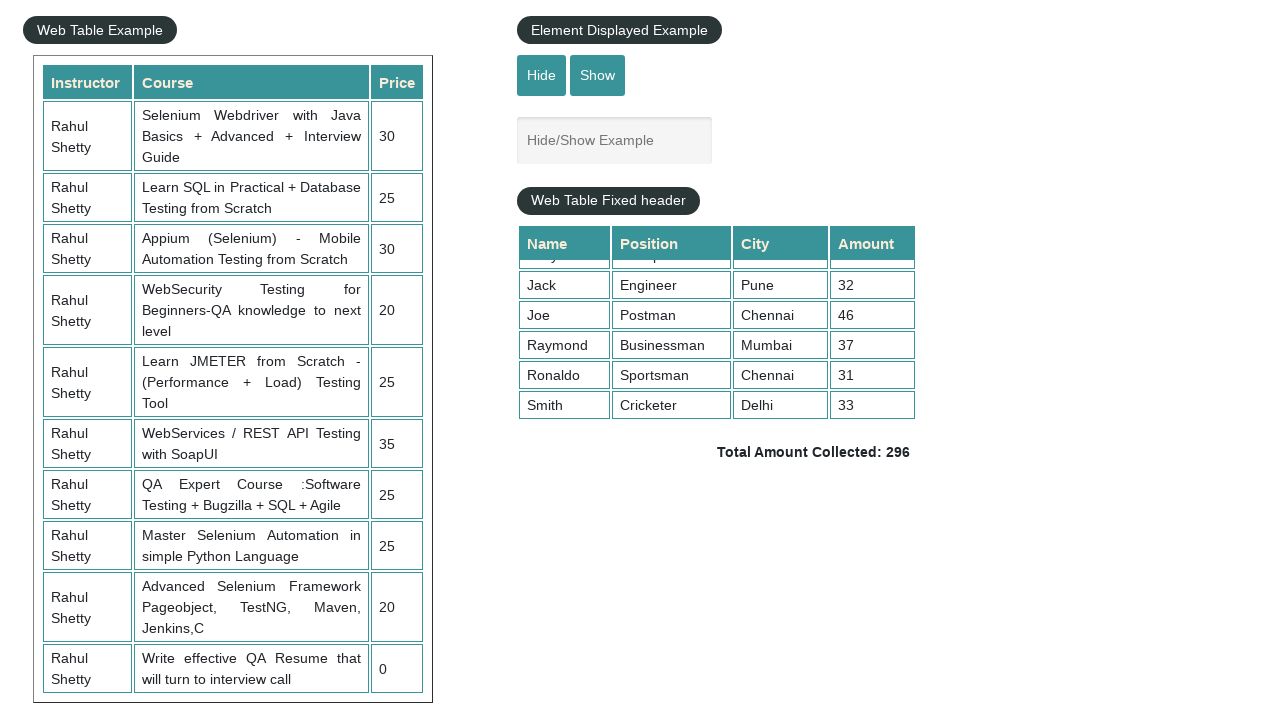

Located the total amount element on the page
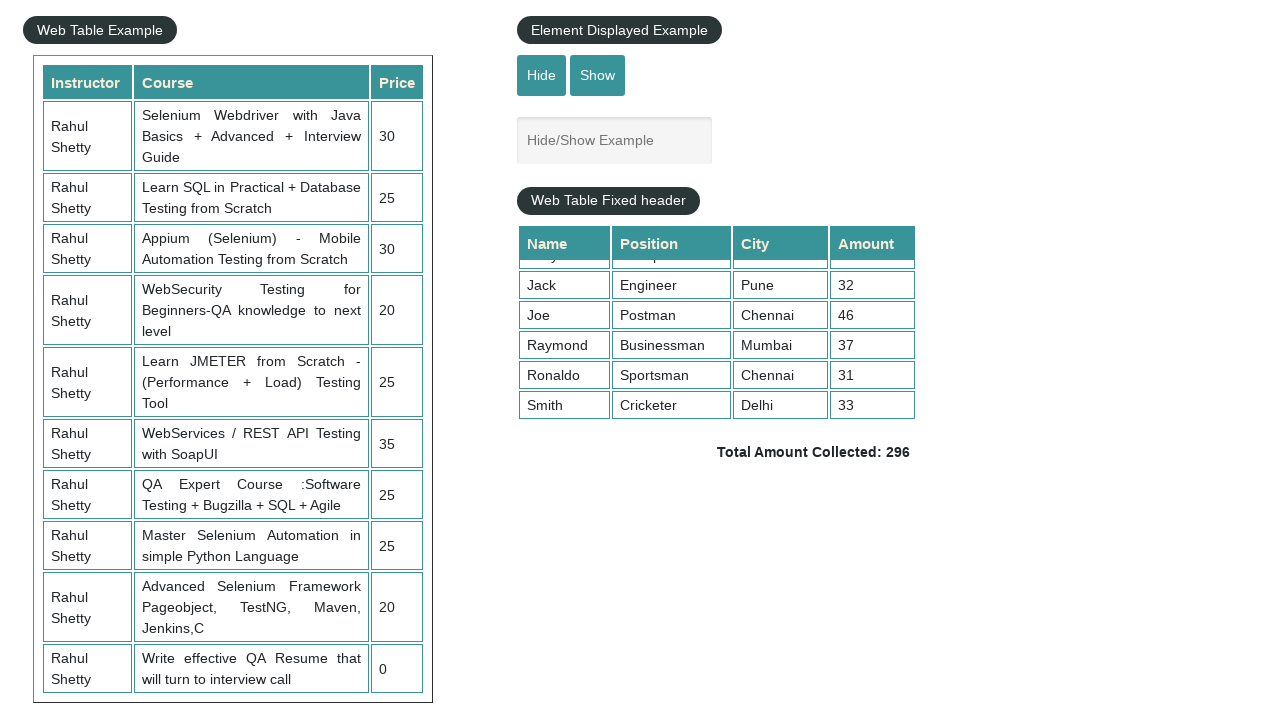

Retrieved total amount text:  Total Amount Collected: 296 
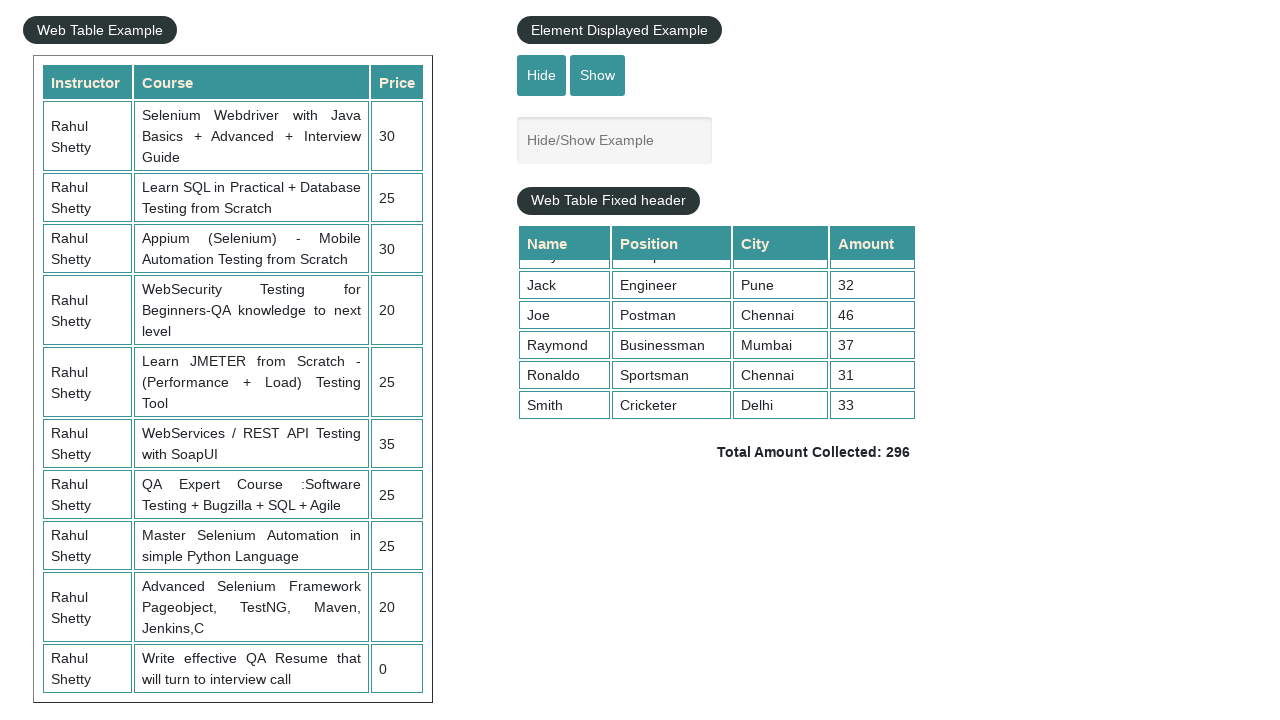

Parsed UI total value: 296
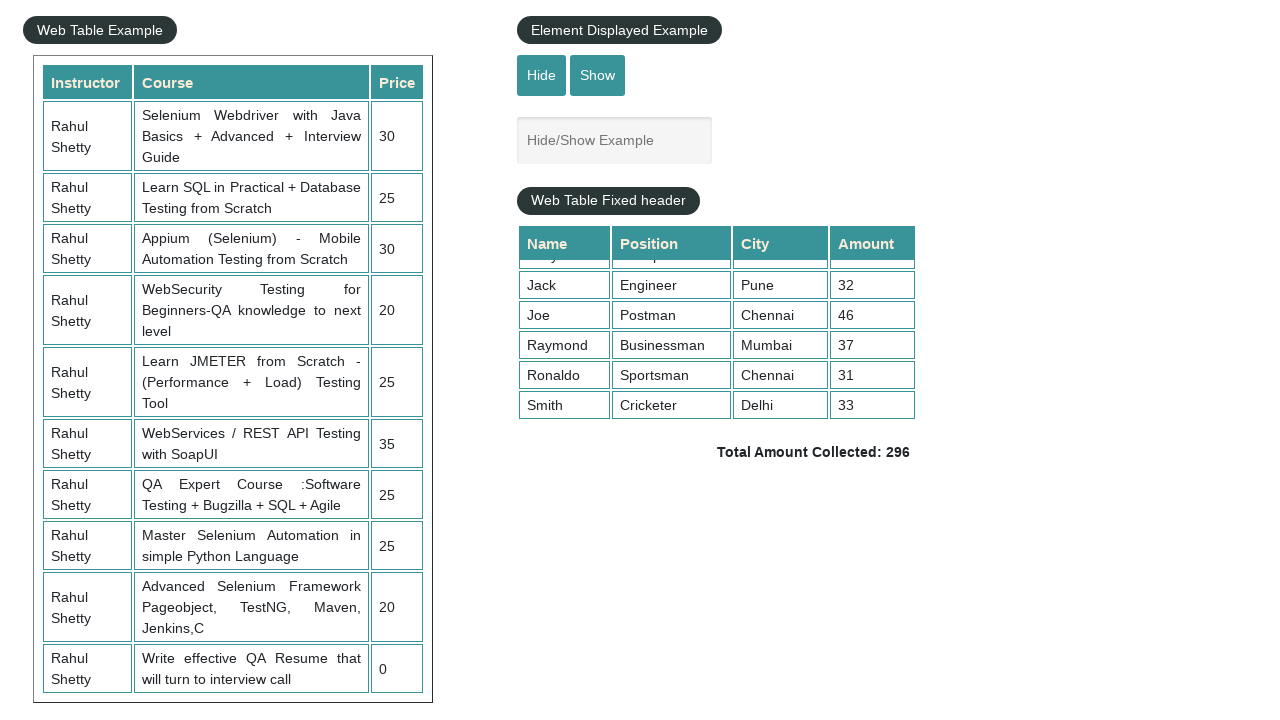

Verified calculated sum (296) matches UI total (296)
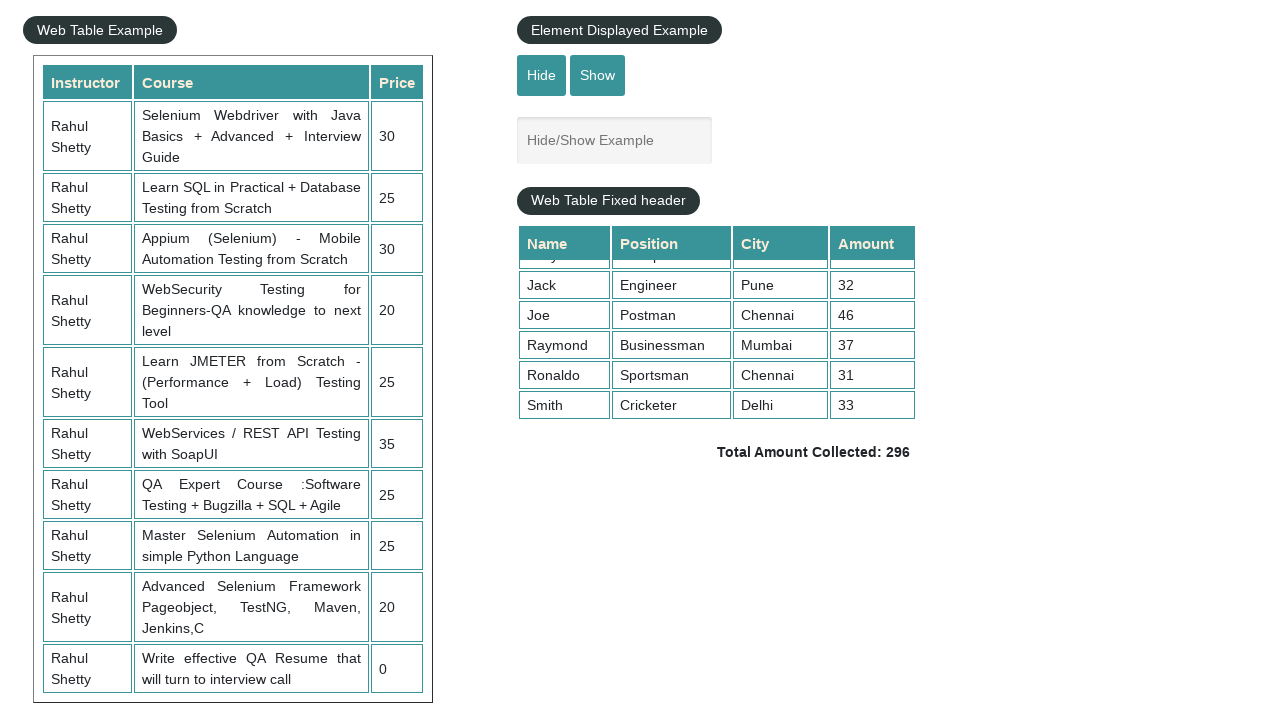

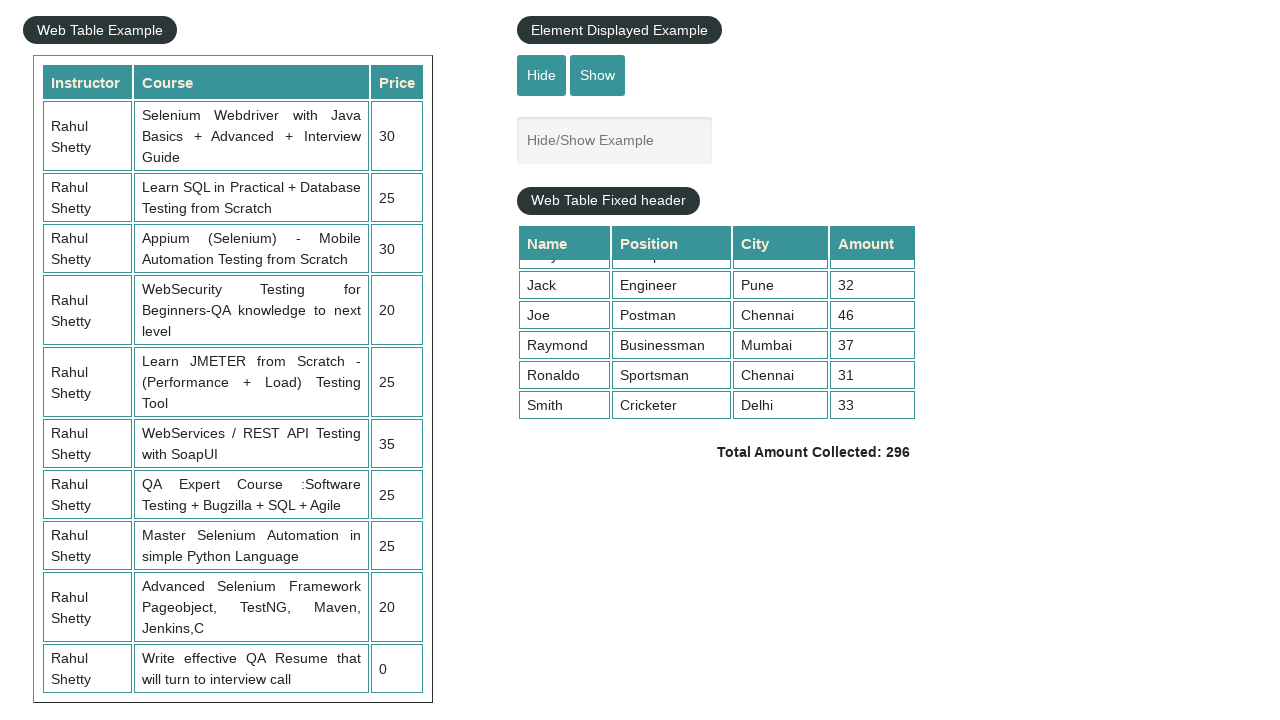